Tests handling multiple browser windows by clicking a link that opens a new window, verifying content in the new window, closing it, and returning to the parent window

Starting URL: https://the-internet.herokuapp.com/windows

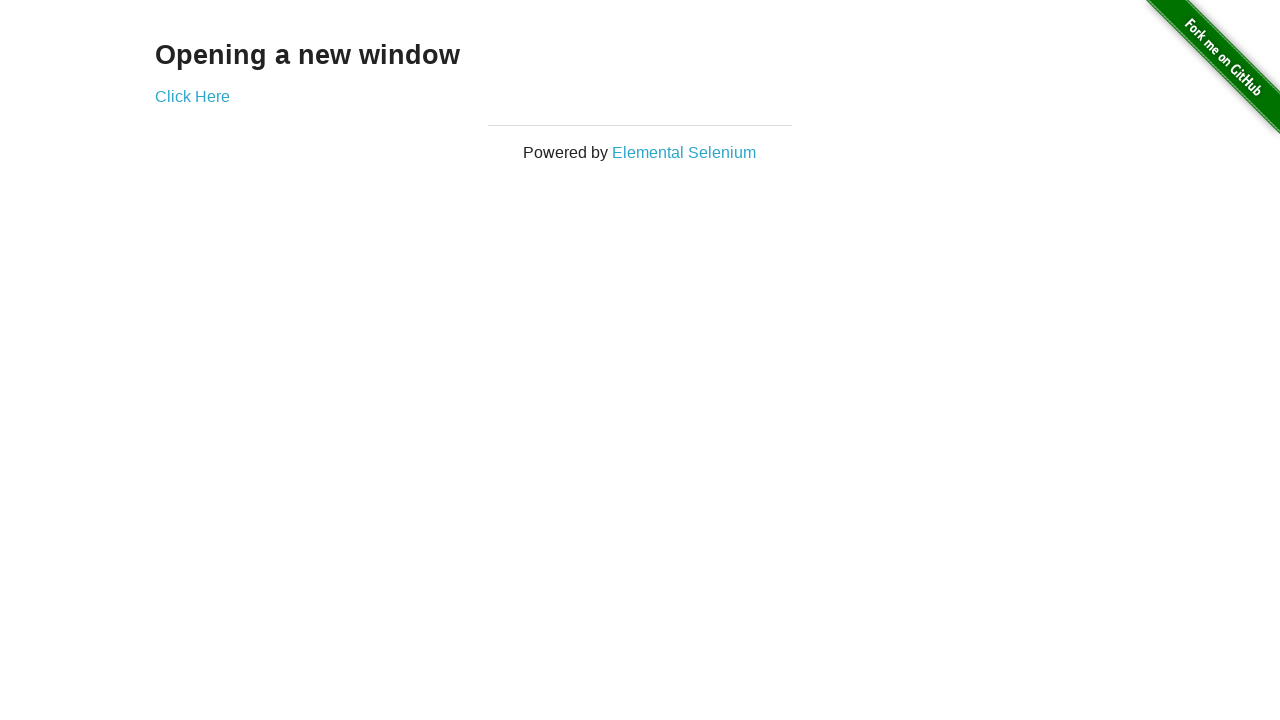

Clicked 'Click Here' link to open a new window at (192, 96) on a:text('Click Here')
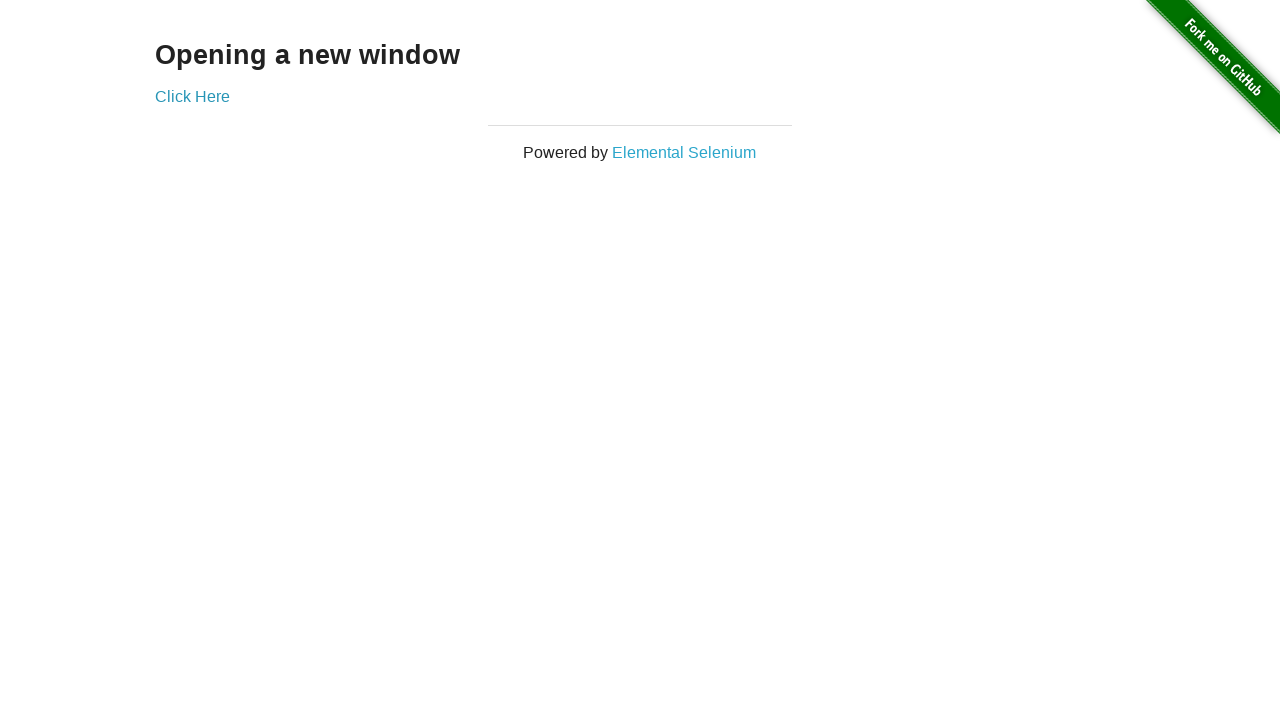

New window opened and loaded
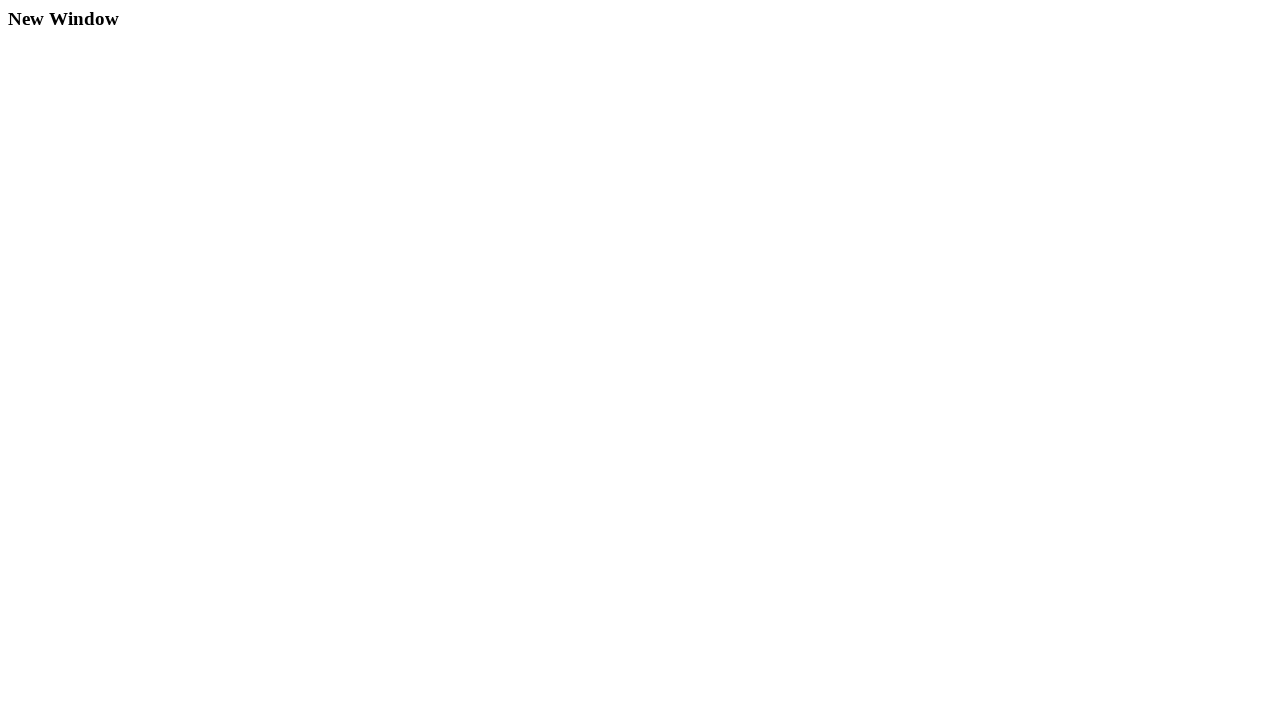

Retrieved text from new window h3: 'New Window'
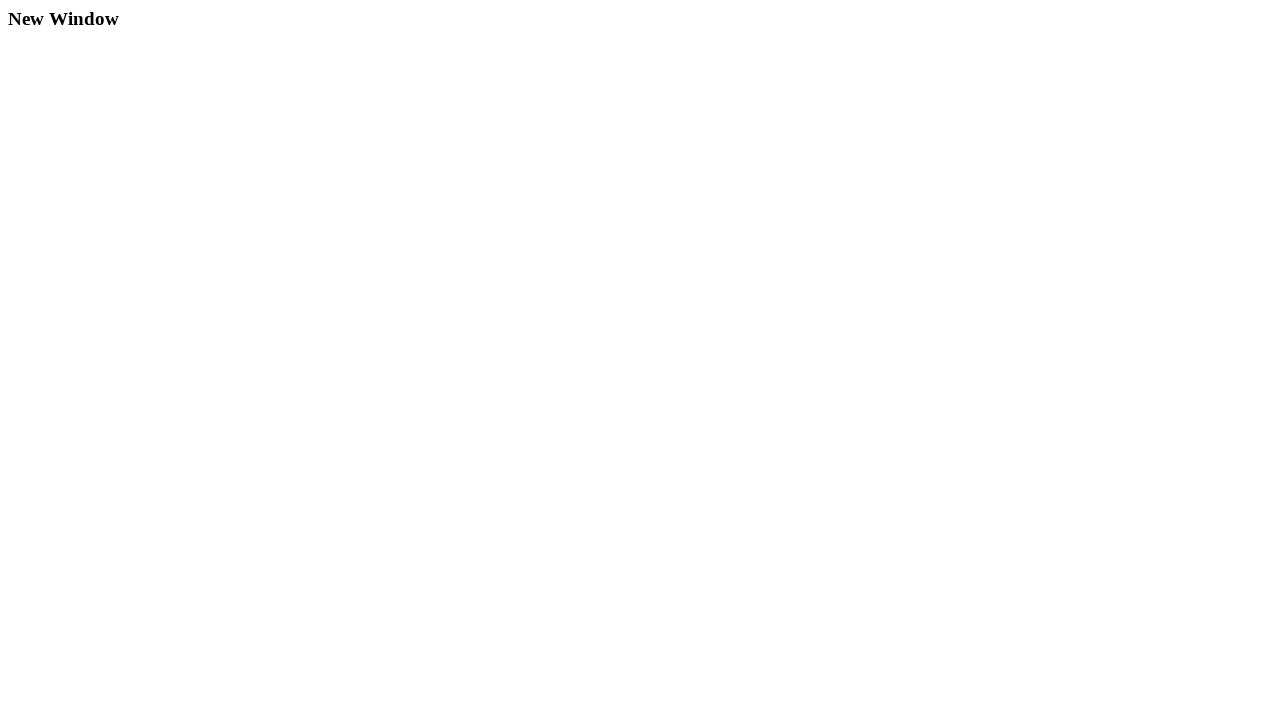

Closed the new window
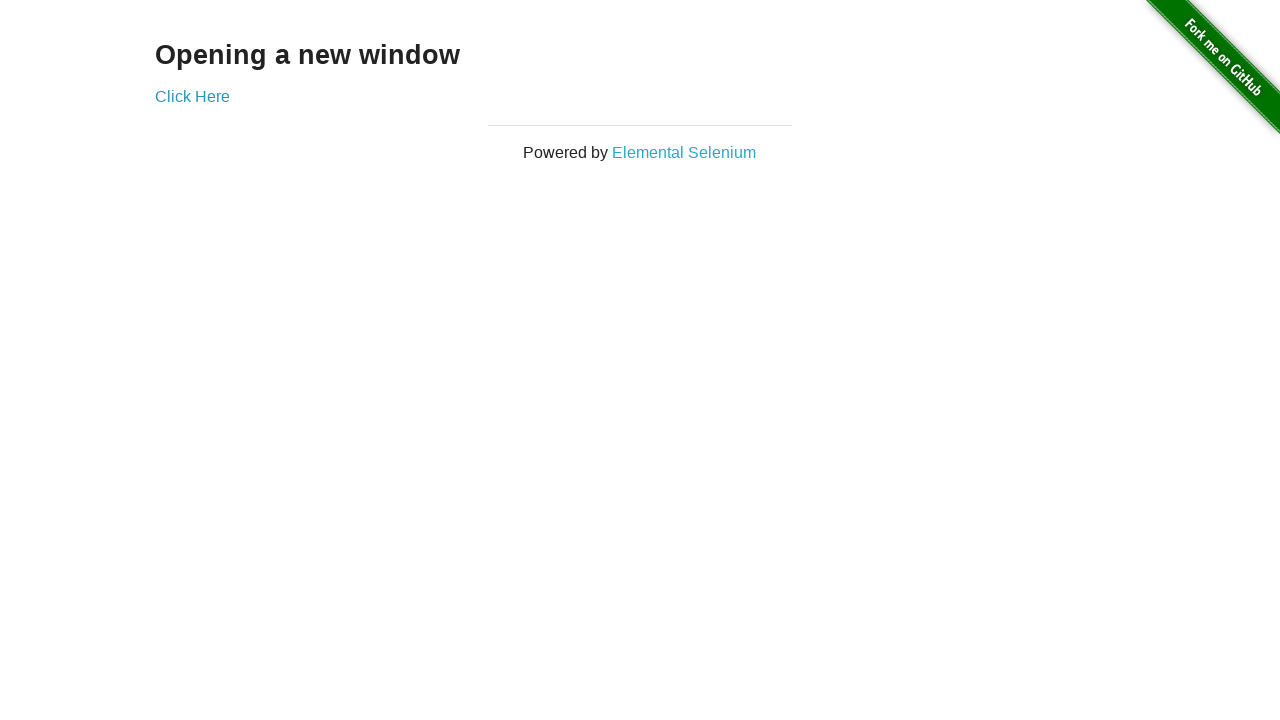

Verified parent window URL is https://the-internet.herokuapp.com/windows
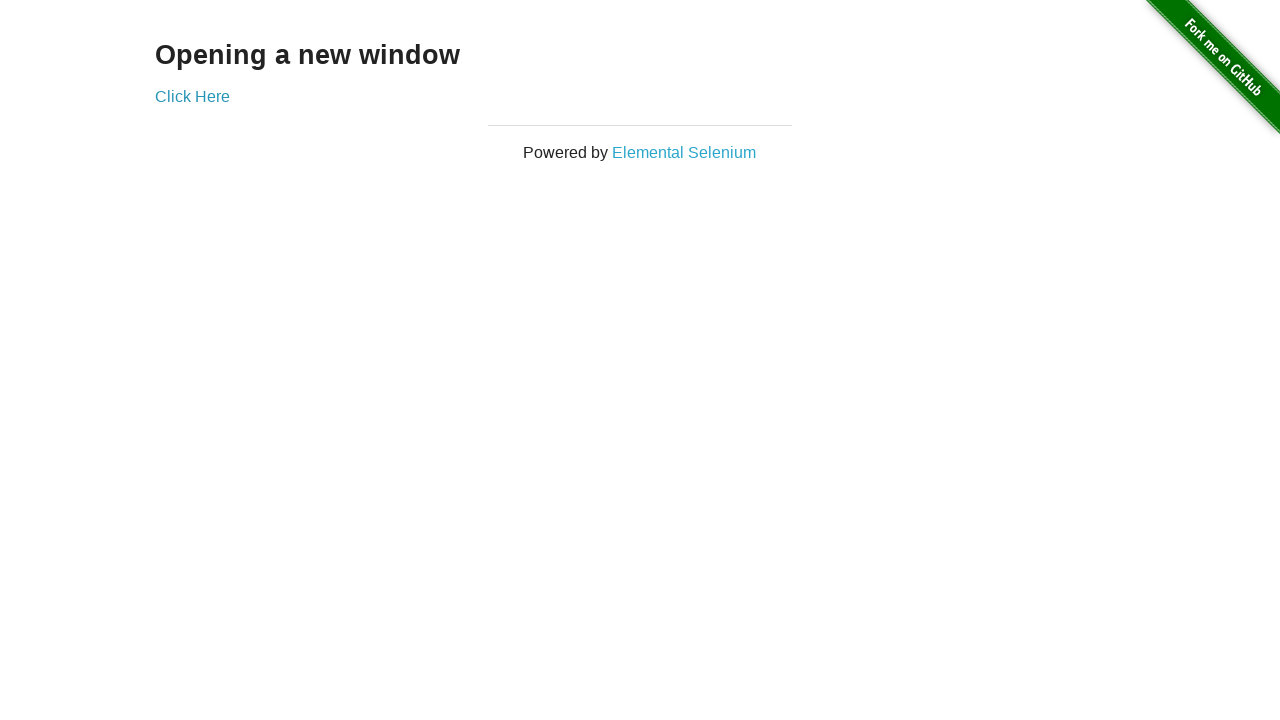

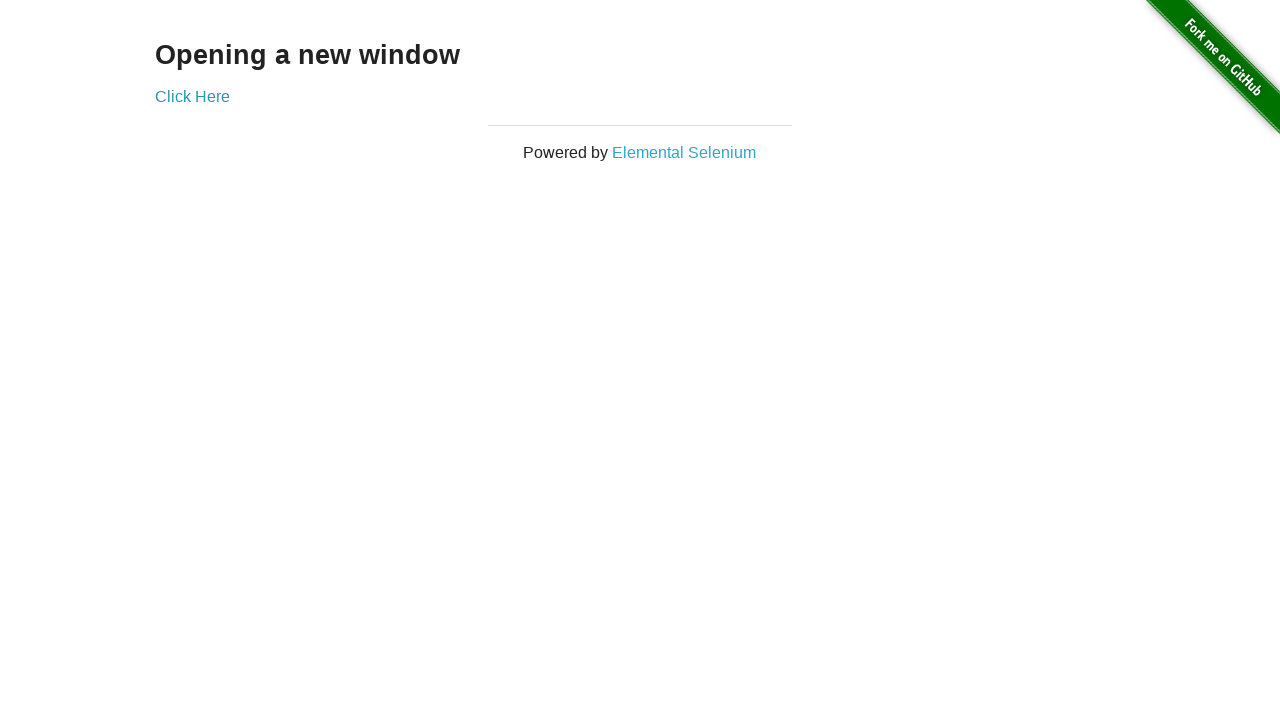